Tests nested iframe handling by navigating to the Frames section, clicking on Nested Frames, switching to nested iframes (frame-top then frame-left), and reading text content from within the nested frame.

Starting URL: https://the-internet.herokuapp.com/

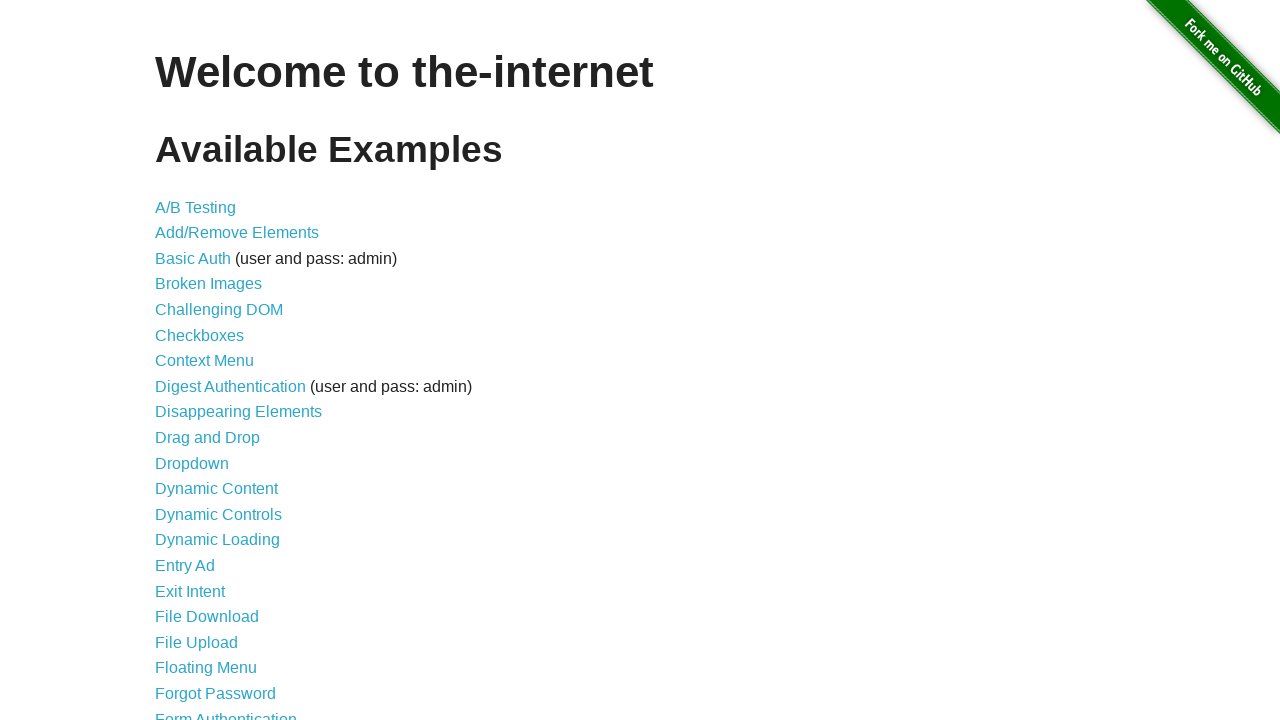

Scrolled down the page by 250 pixels
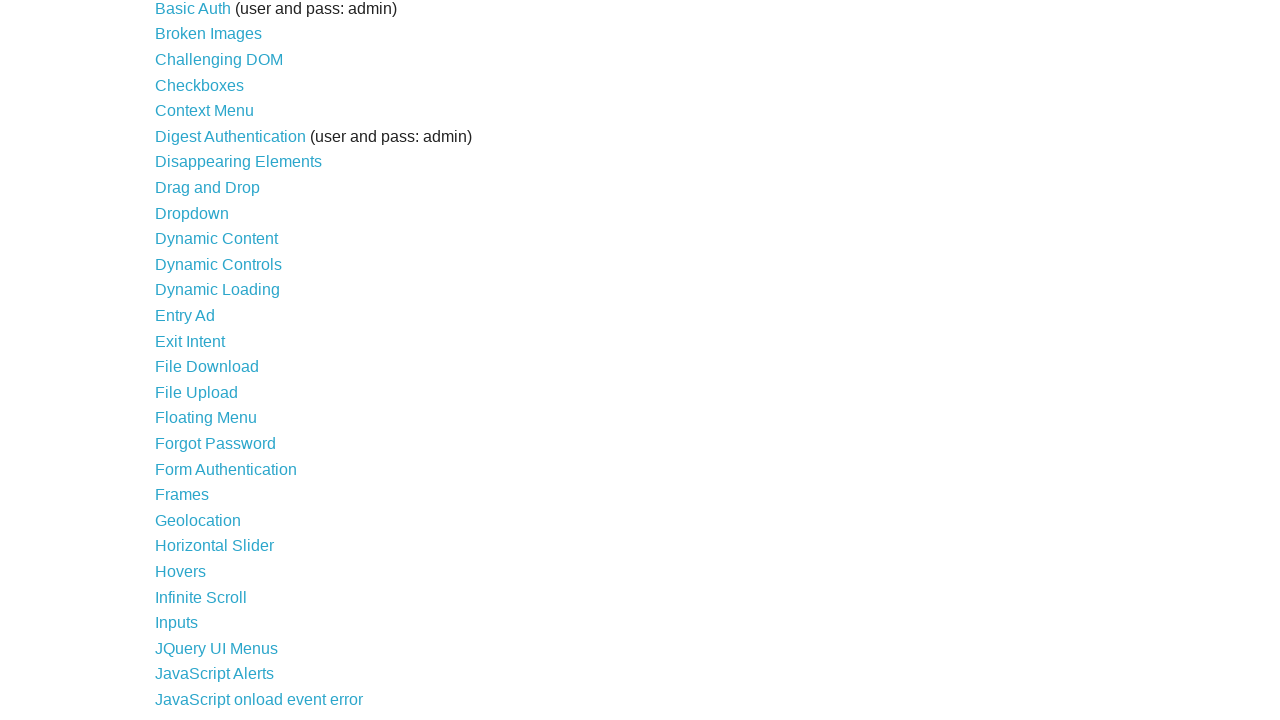

Clicked on Frames link at (182, 495) on xpath=//li//a[text()='Frames']
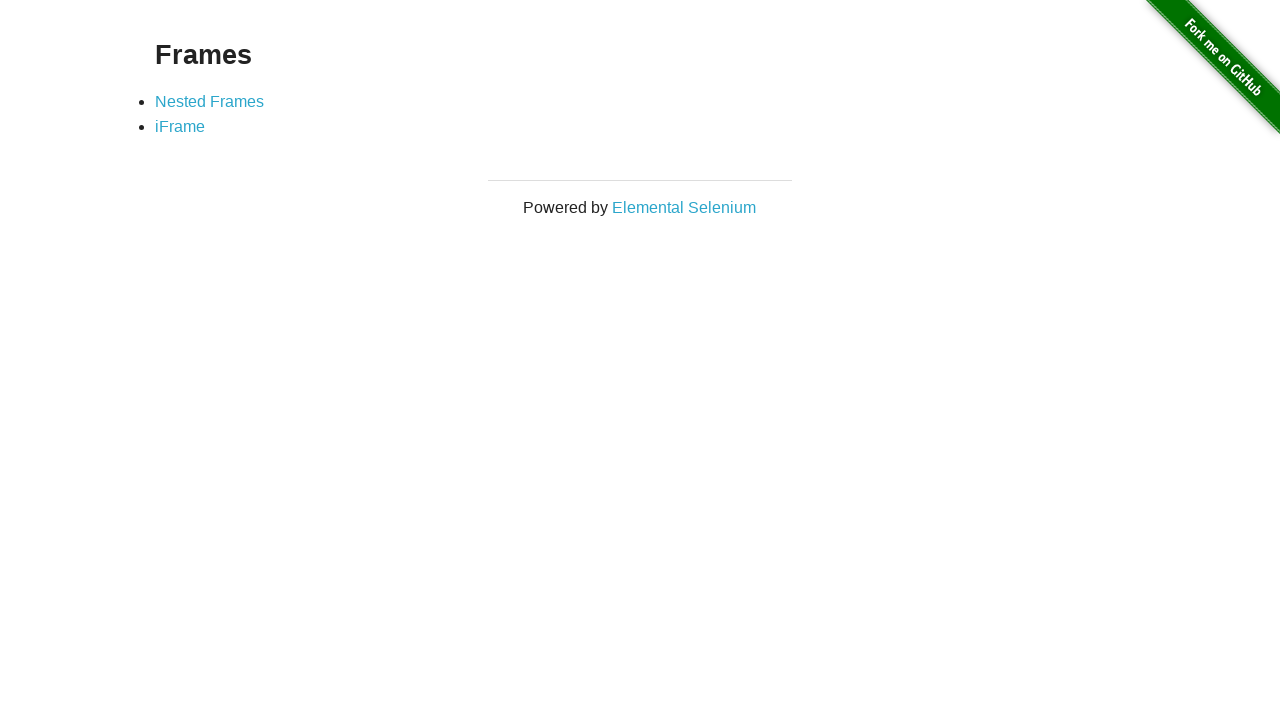

Waited for page to load (domcontentloaded)
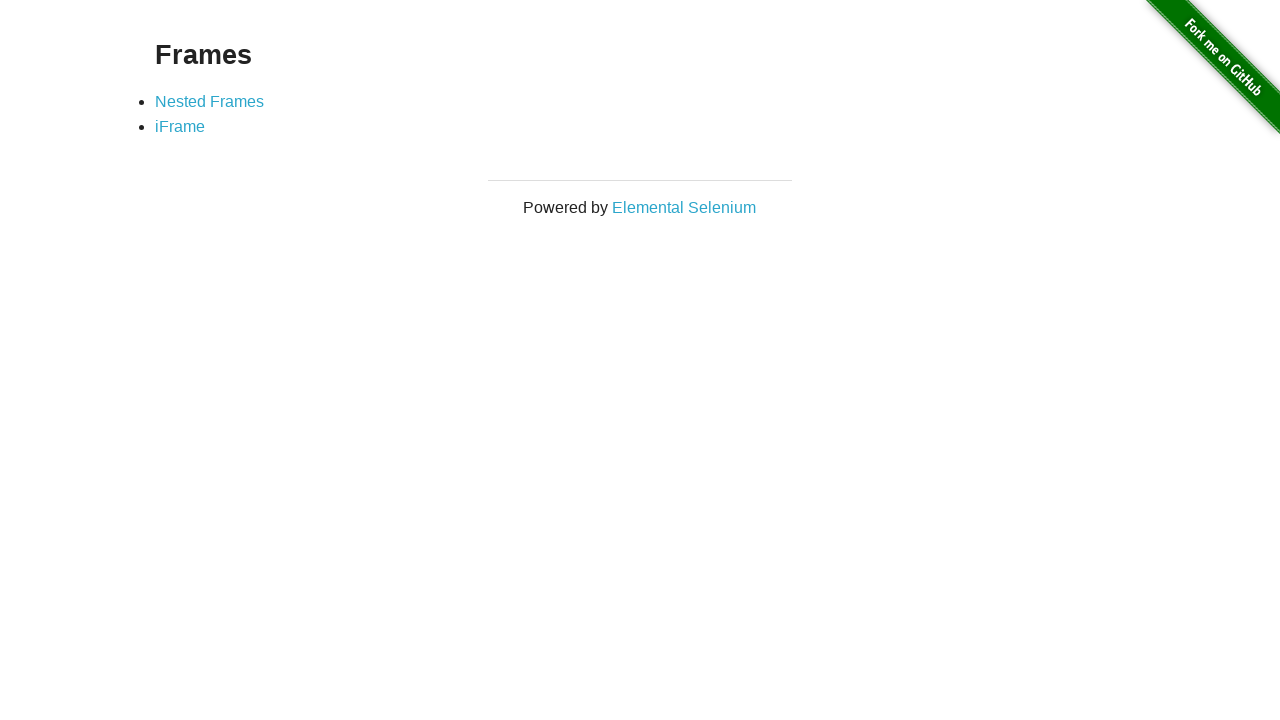

Clicked on Nested Frames link at (210, 101) on xpath=//a[contains(text(),'Nested Frames')]
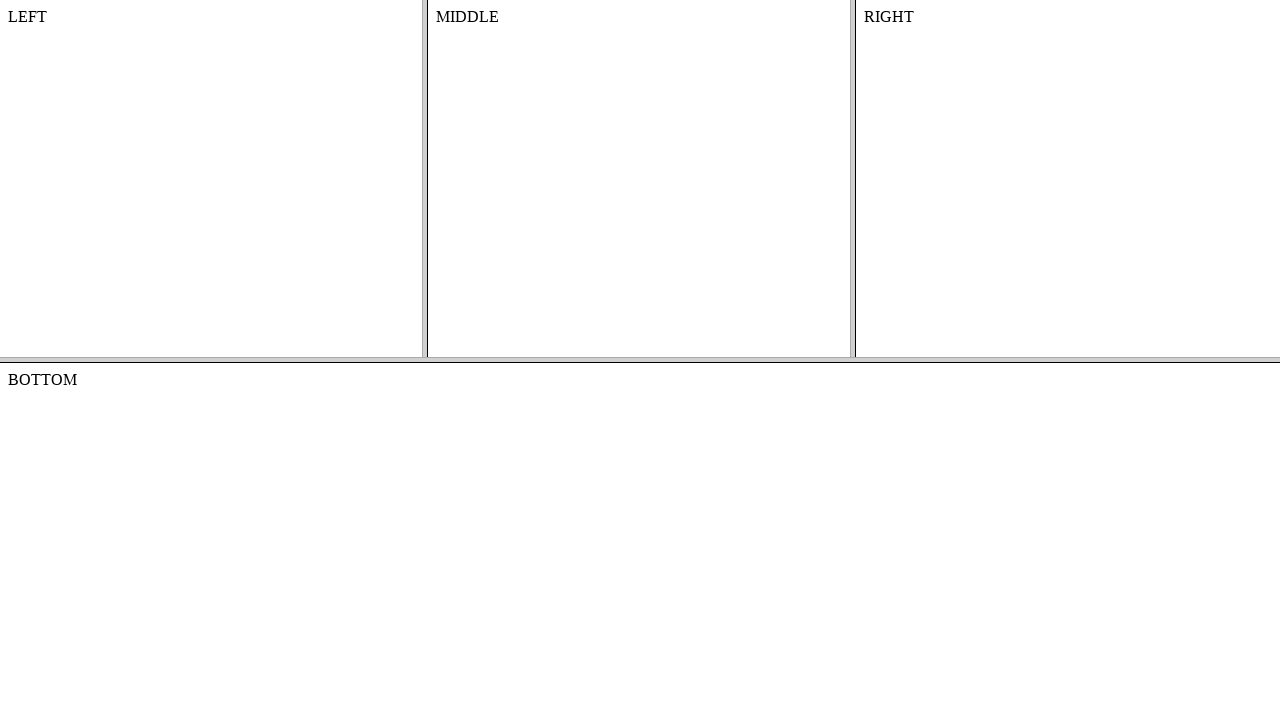

Waited for nested frames page to load (domcontentloaded)
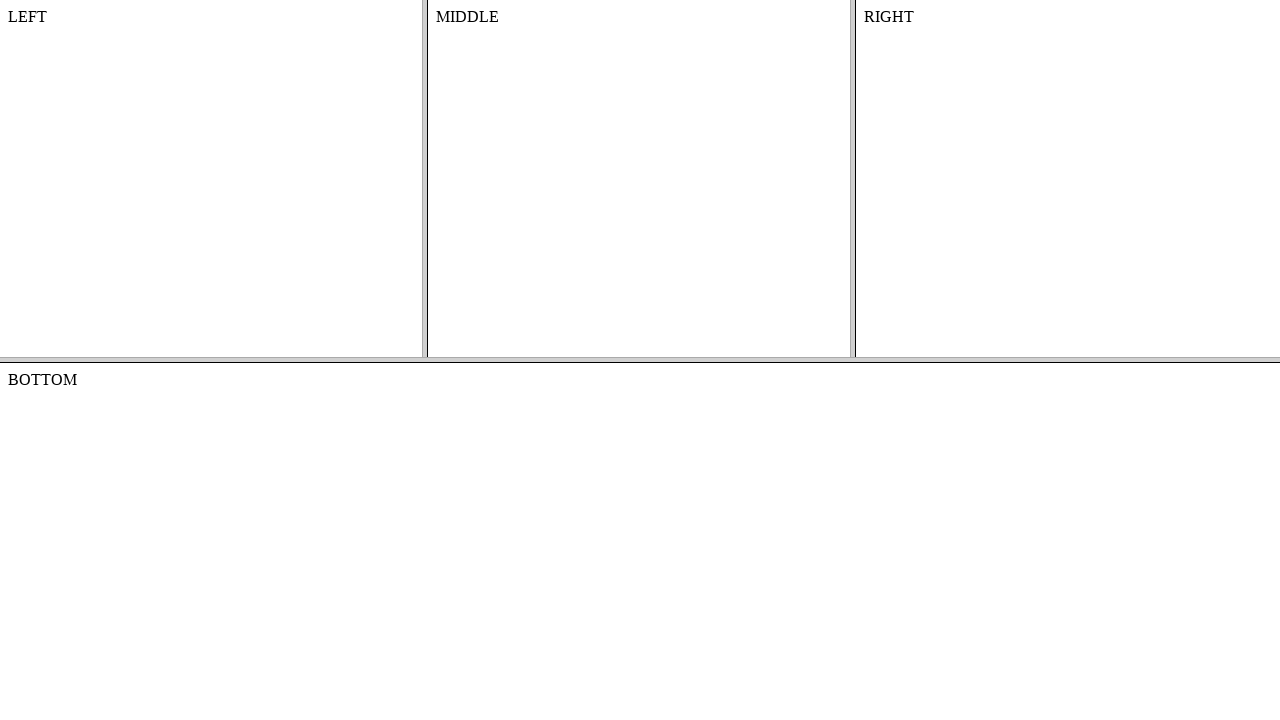

Located frame-top iframe
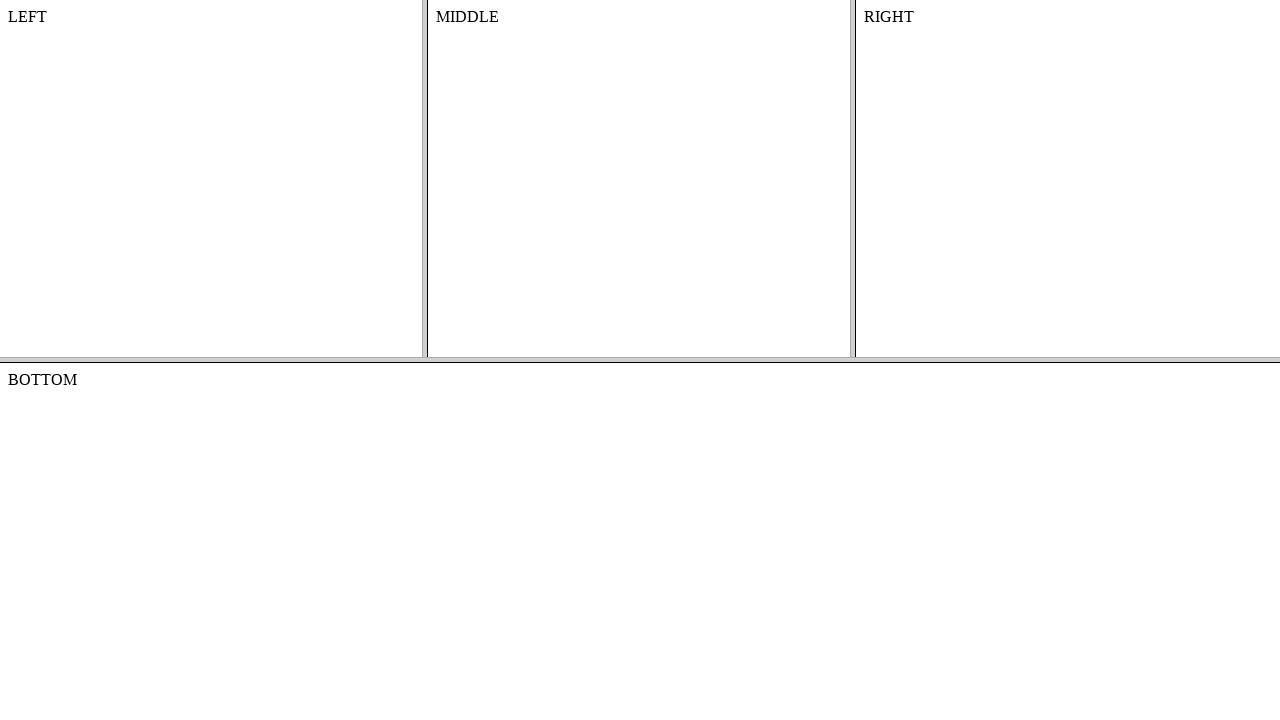

Located frame-left nested iframe within frame-top
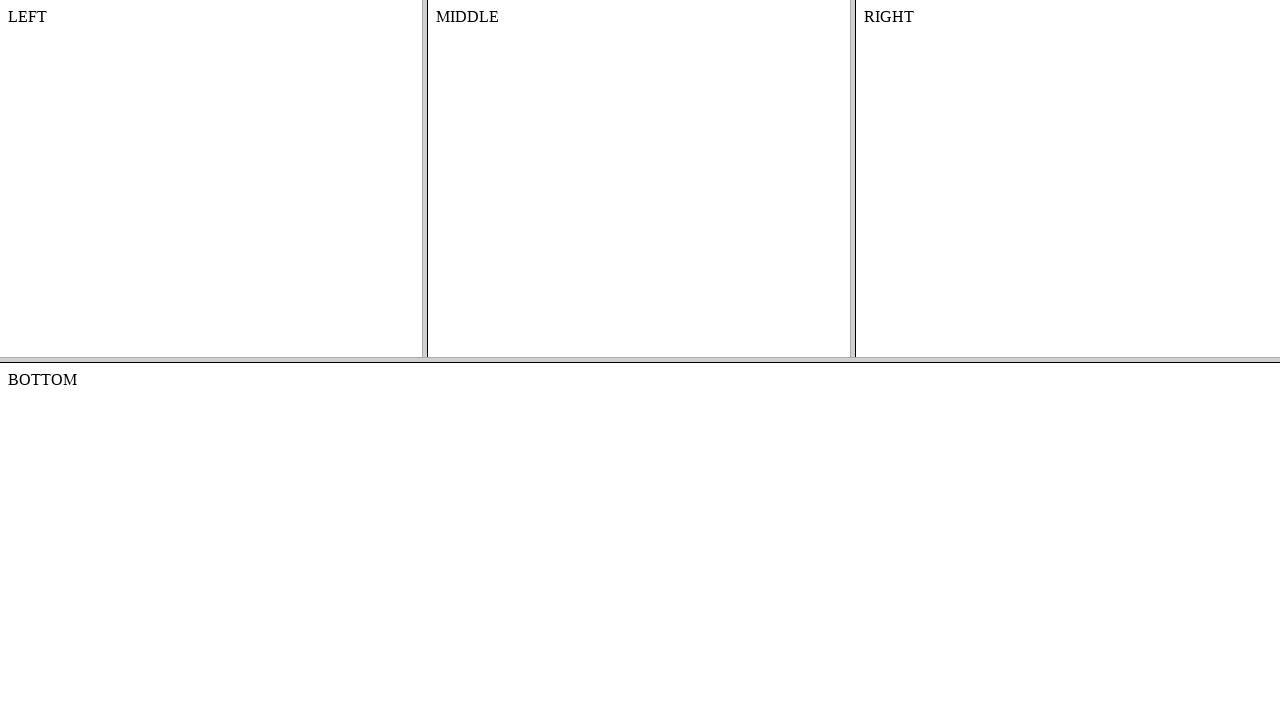

Retrieved text content from nested frame body: '
    LEFT
    

'
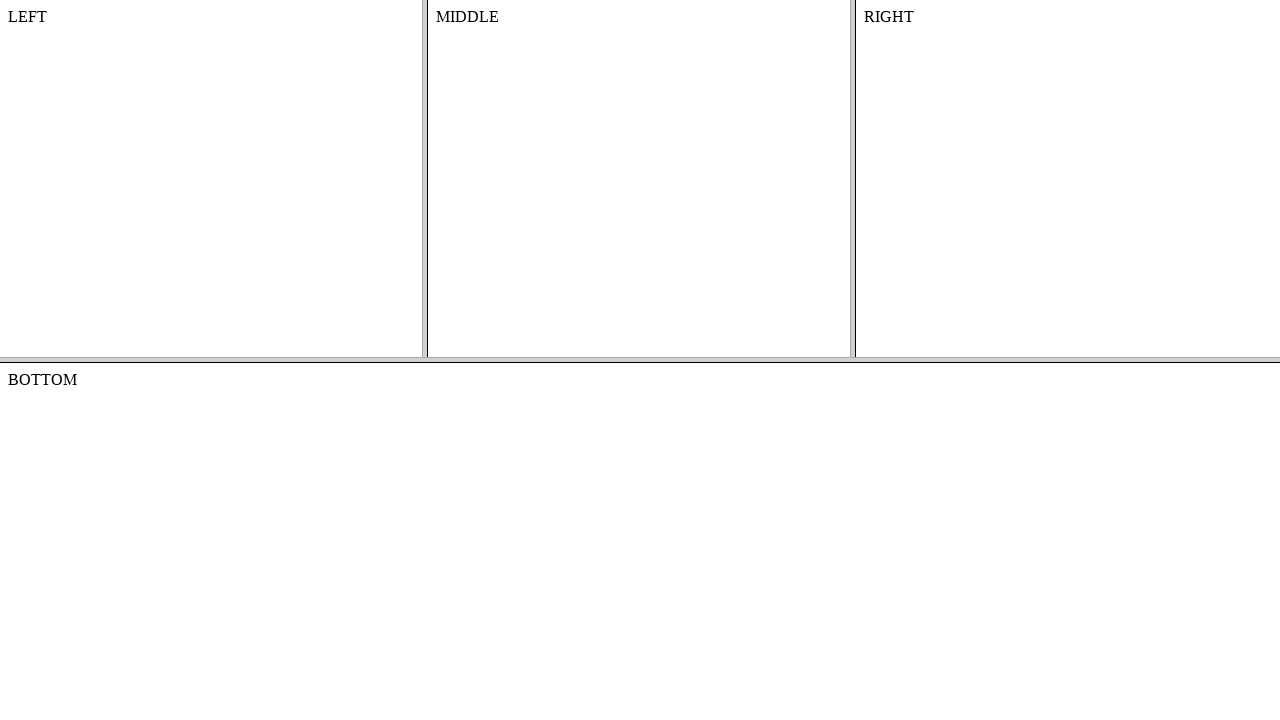

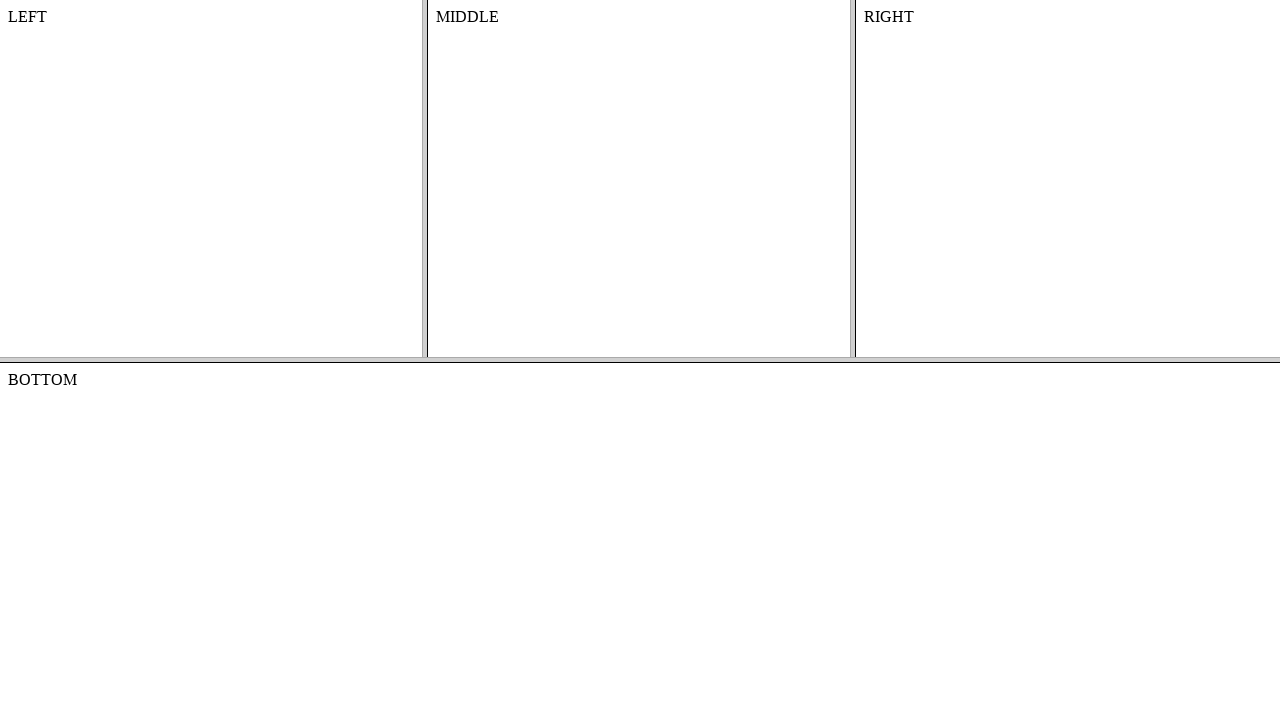